Selects a date by clearing the date picker input field and entering a new date

Starting URL: https://demoqa.com/date-picker

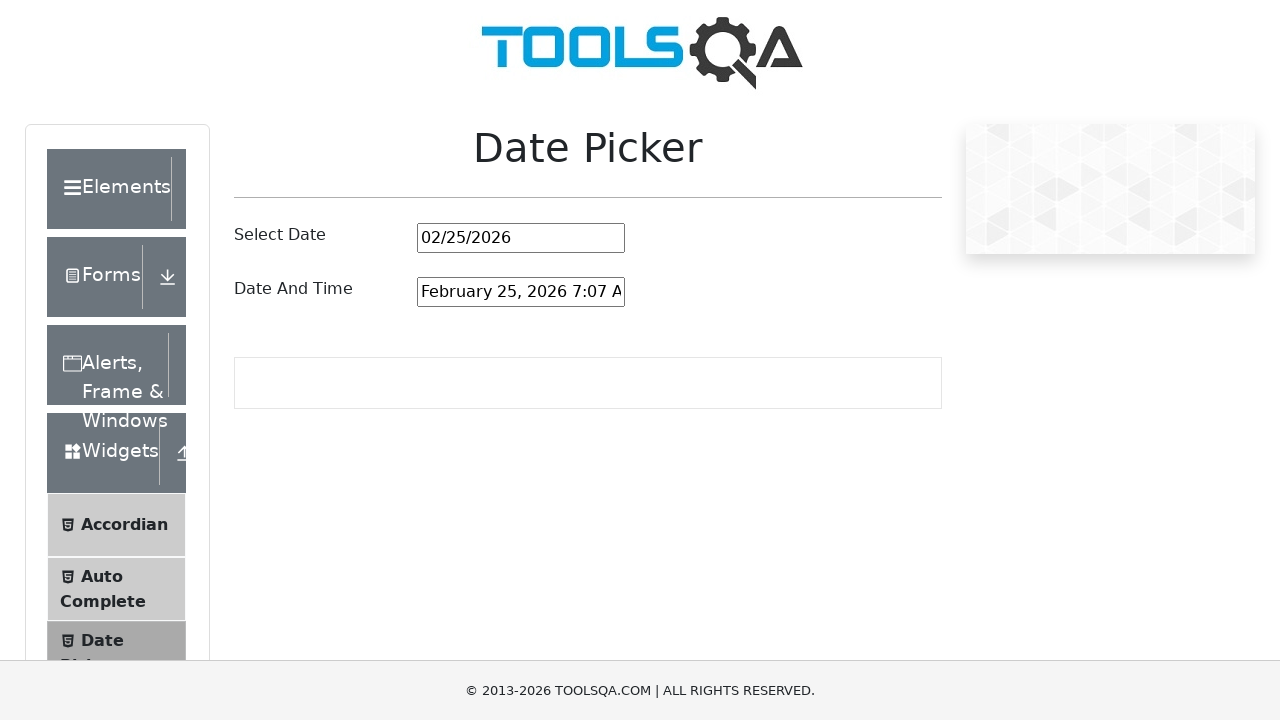

Clicked on the date picker input field at (521, 238) on #datePickerMonthYearInput
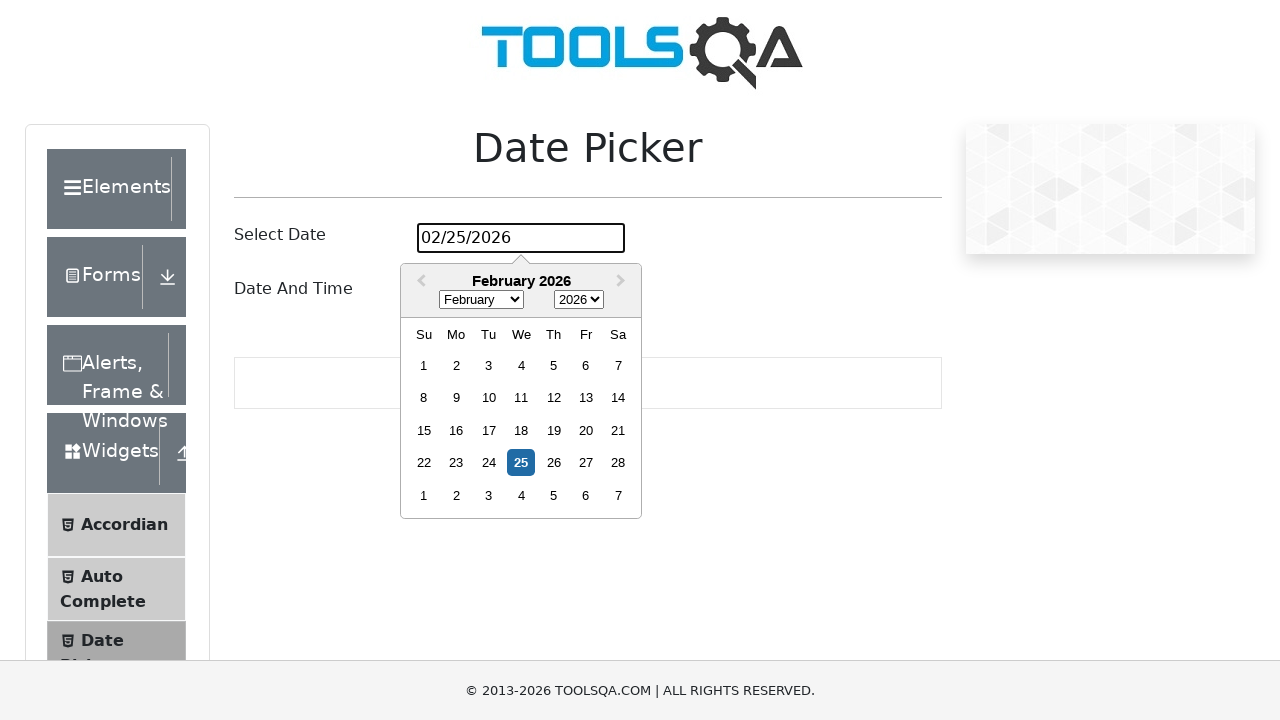

Selected all text in the date input field
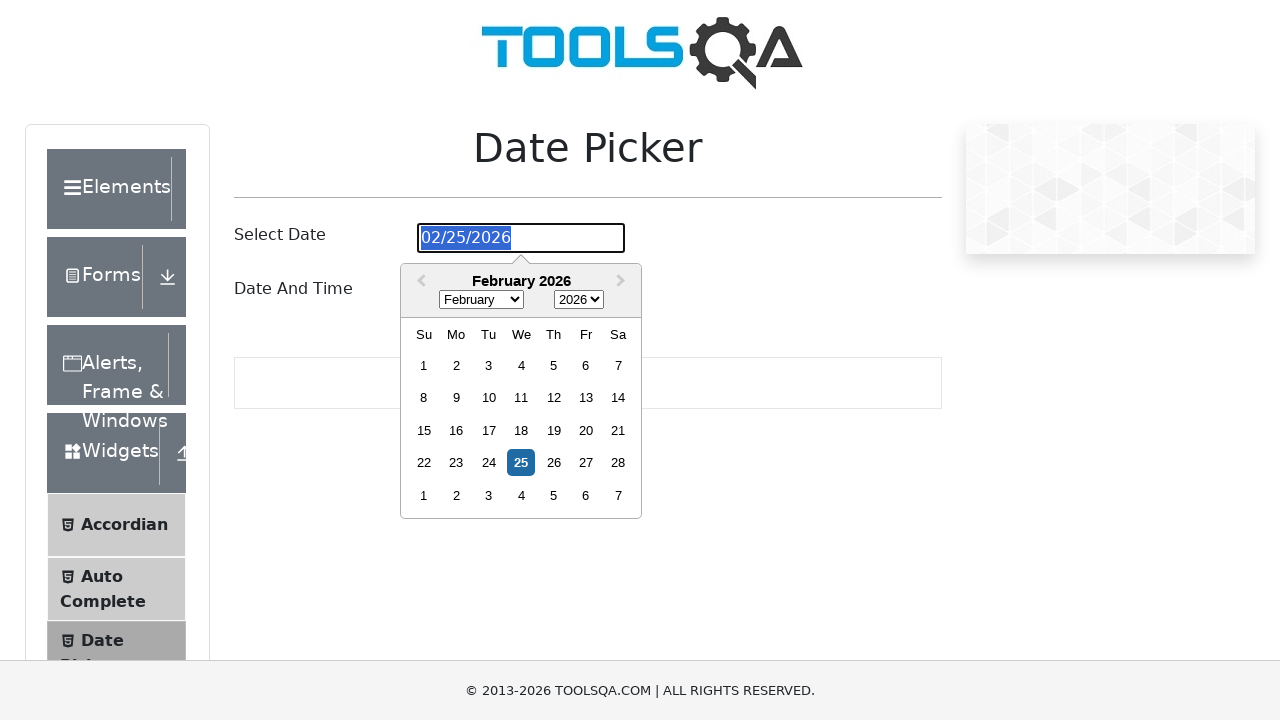

Cleared the date input field by pressing backspace
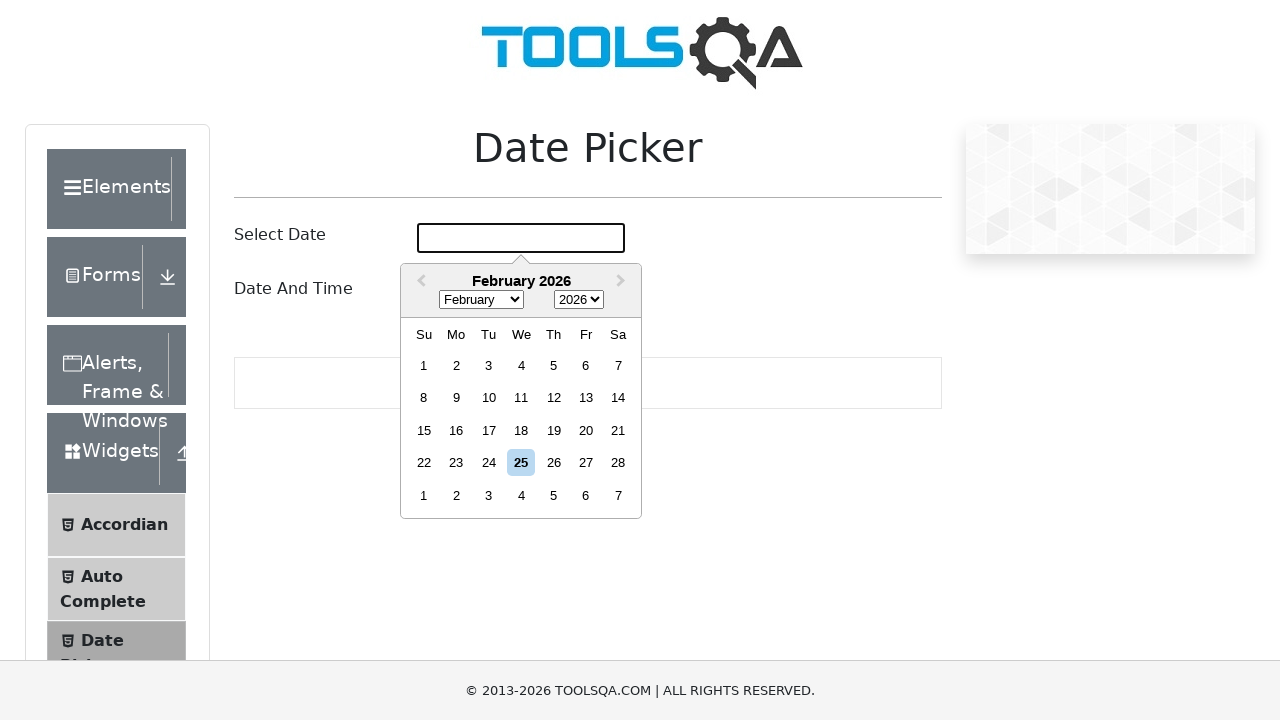

Entered new date '07/27/2022' into the date picker field on #datePickerMonthYearInput
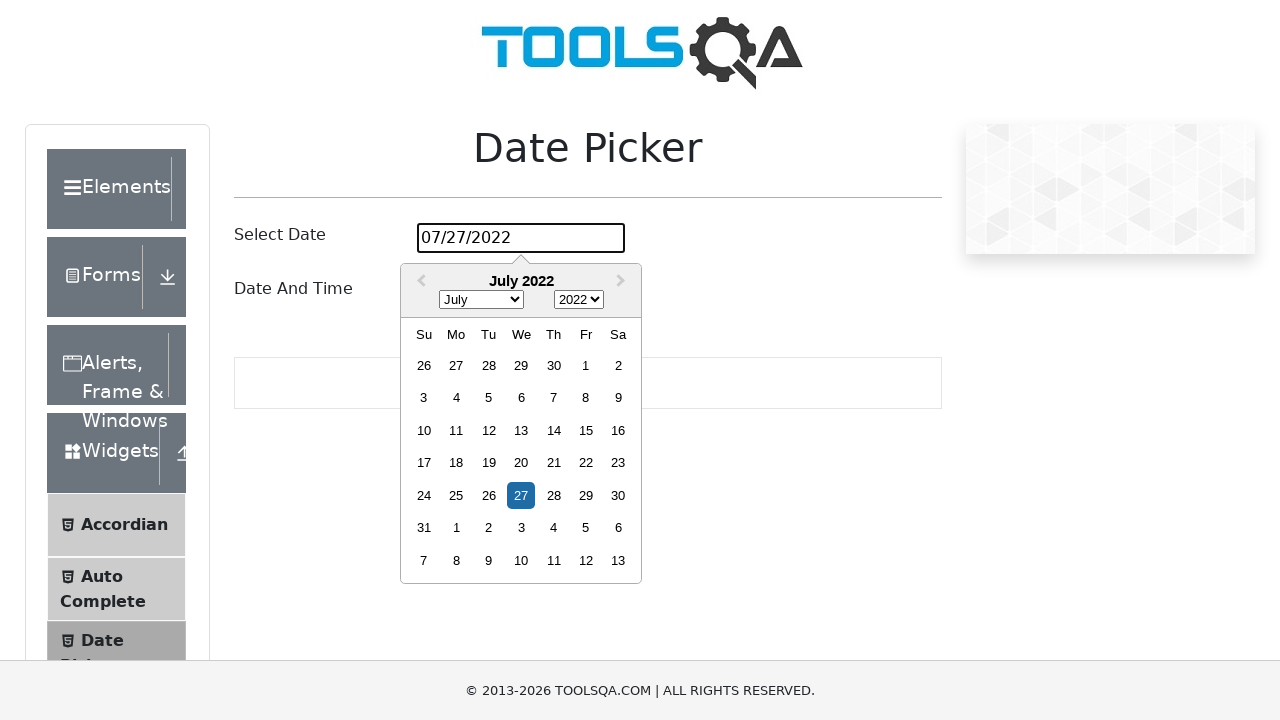

Pressed Enter to confirm the selected date
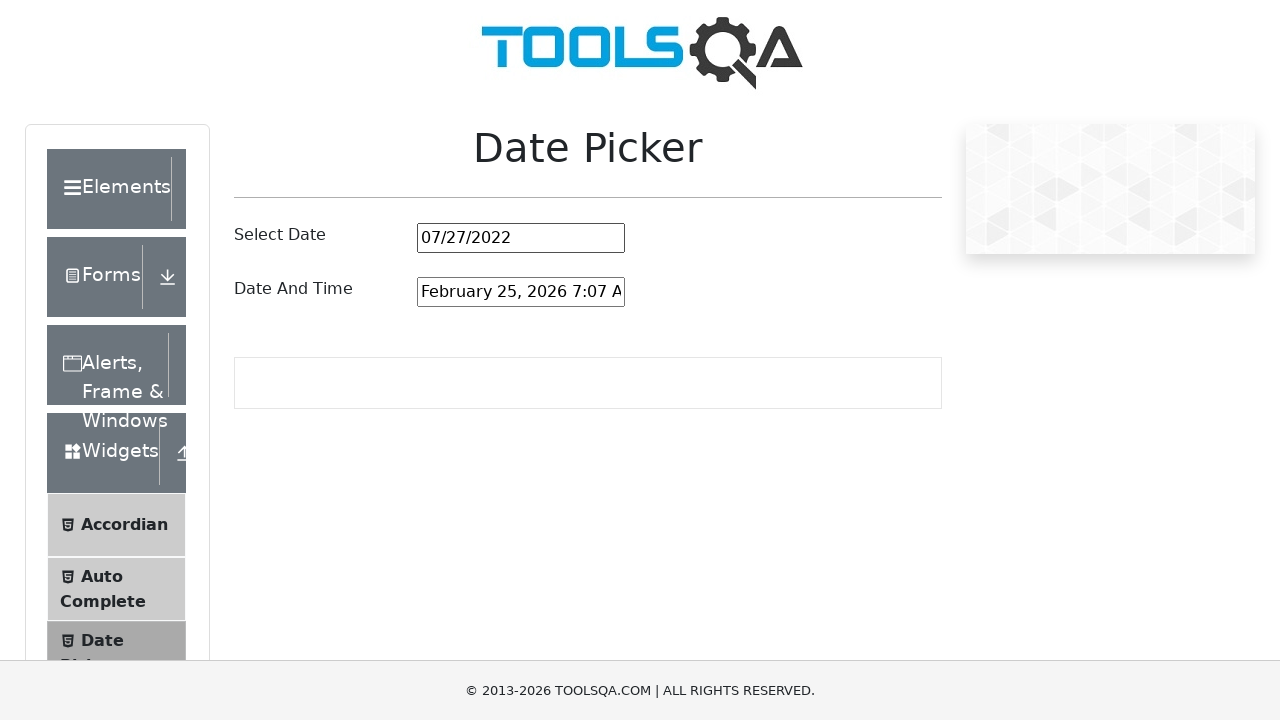

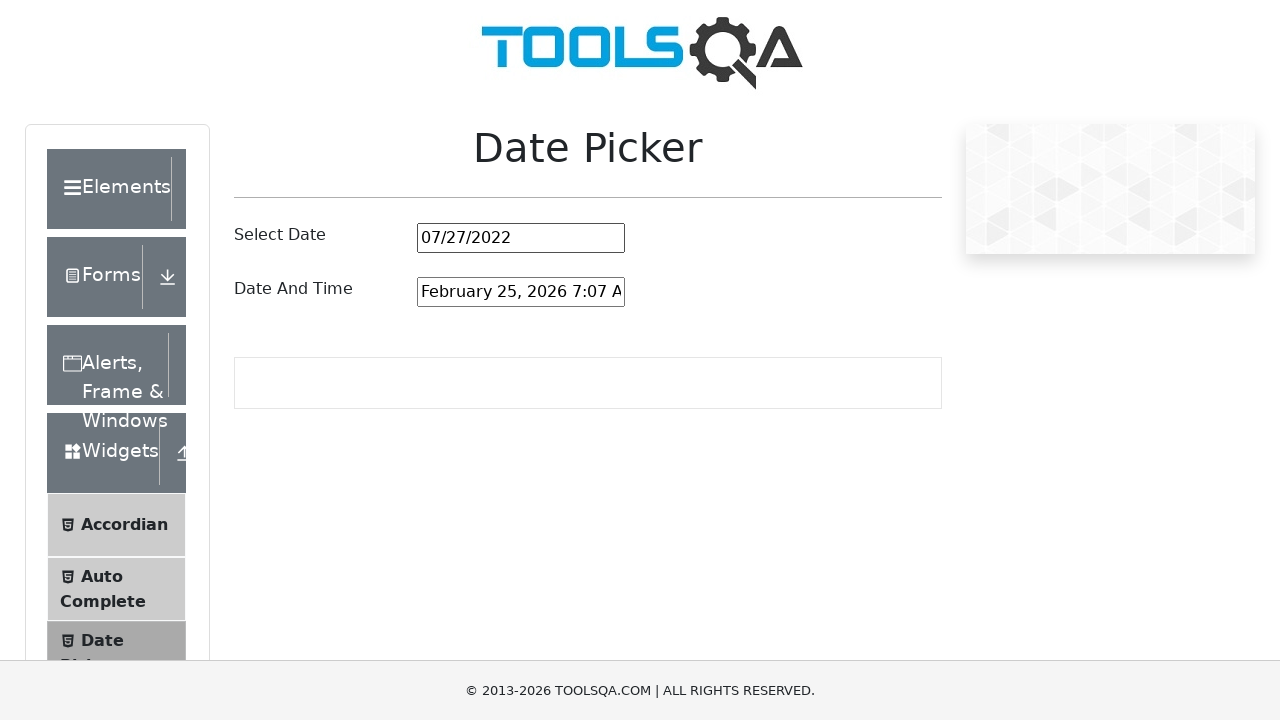